Tests tooltip widget by hovering over elements to trigger tooltip display.

Starting URL: https://jqueryui.com/tooltip/

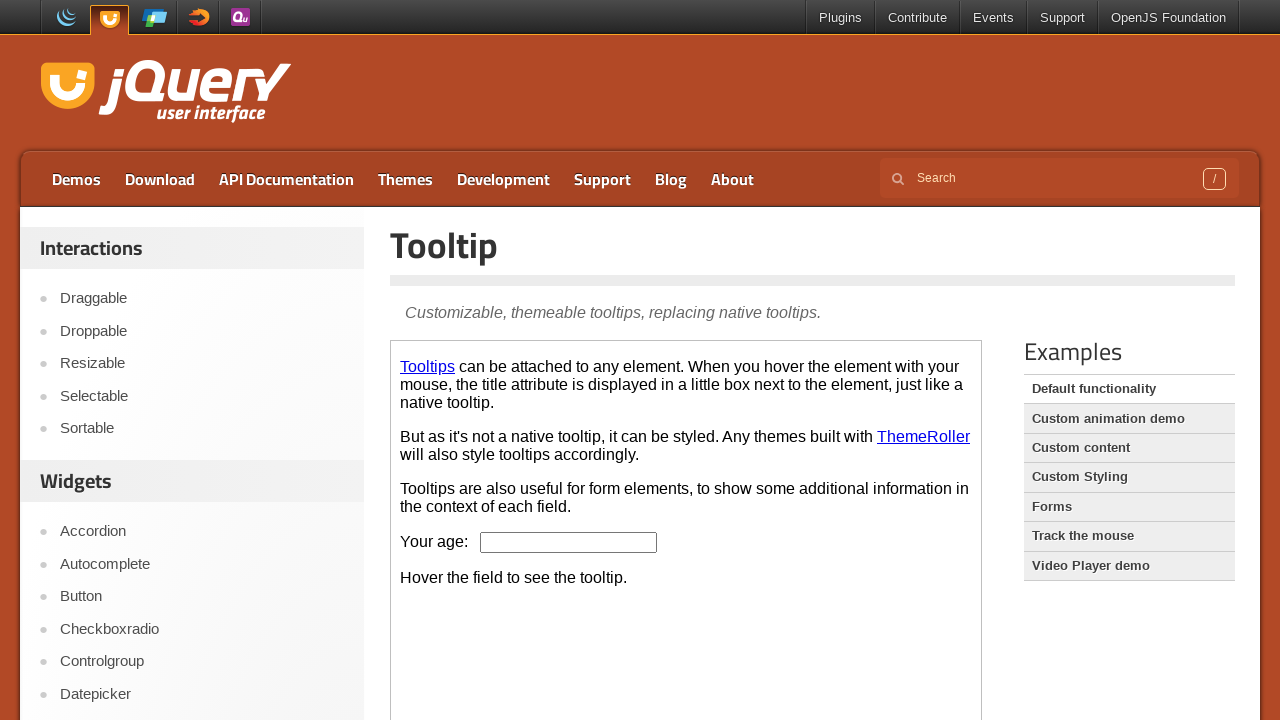

Located demo iframe for tooltip widget
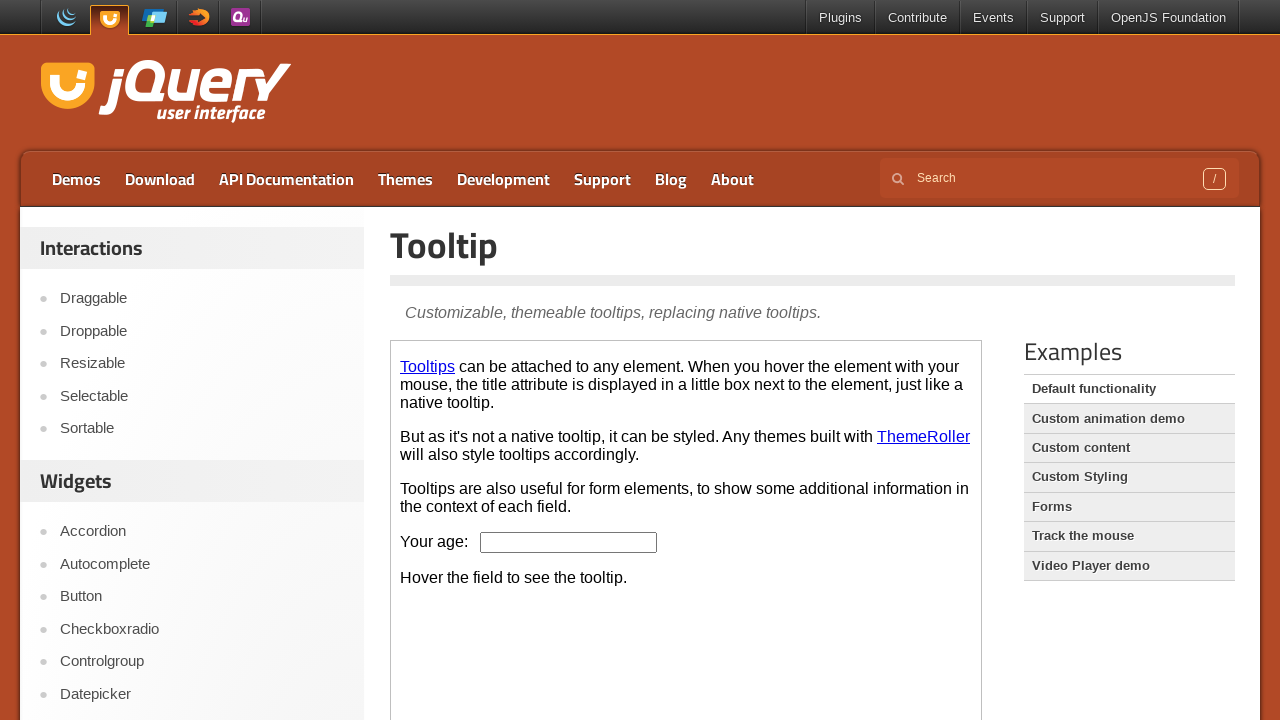

Hovered over age input field to trigger tooltip at (569, 542) on iframe.demo-frame >> internal:control=enter-frame >> #age
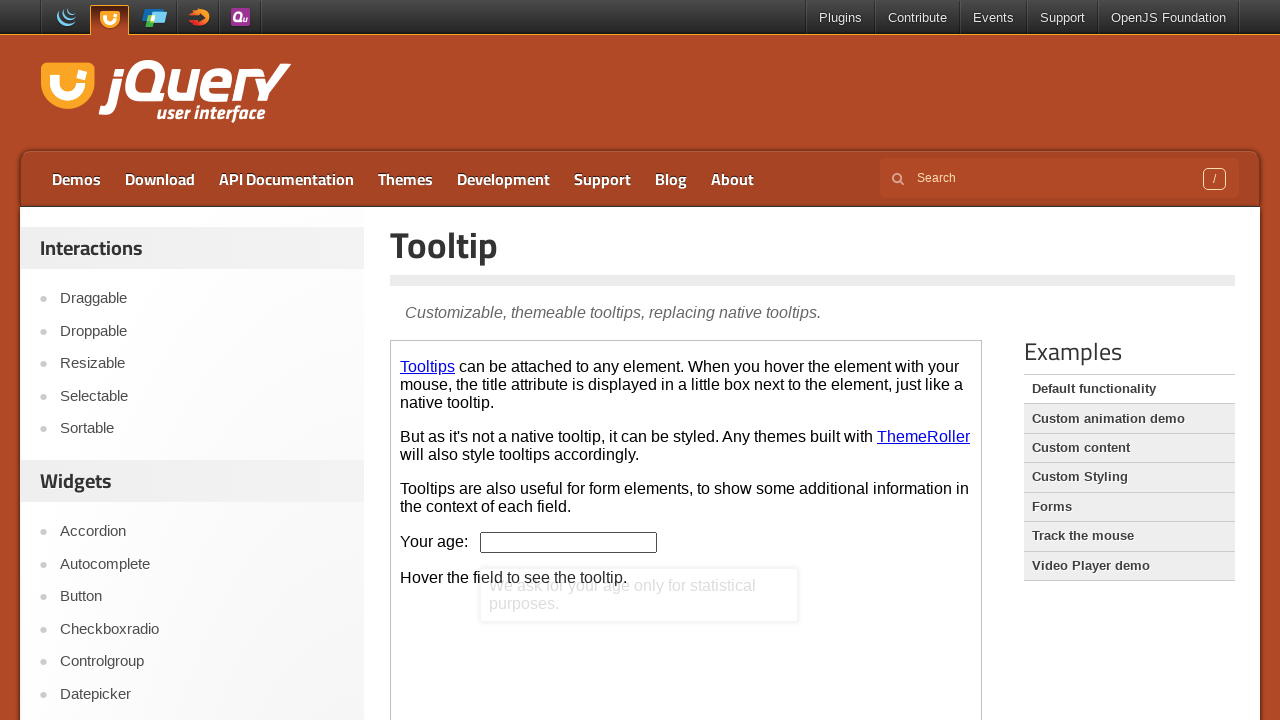

Hovered over first tooltip link at (428, 366) on iframe.demo-frame >> internal:control=enter-frame >> p a >> nth=0
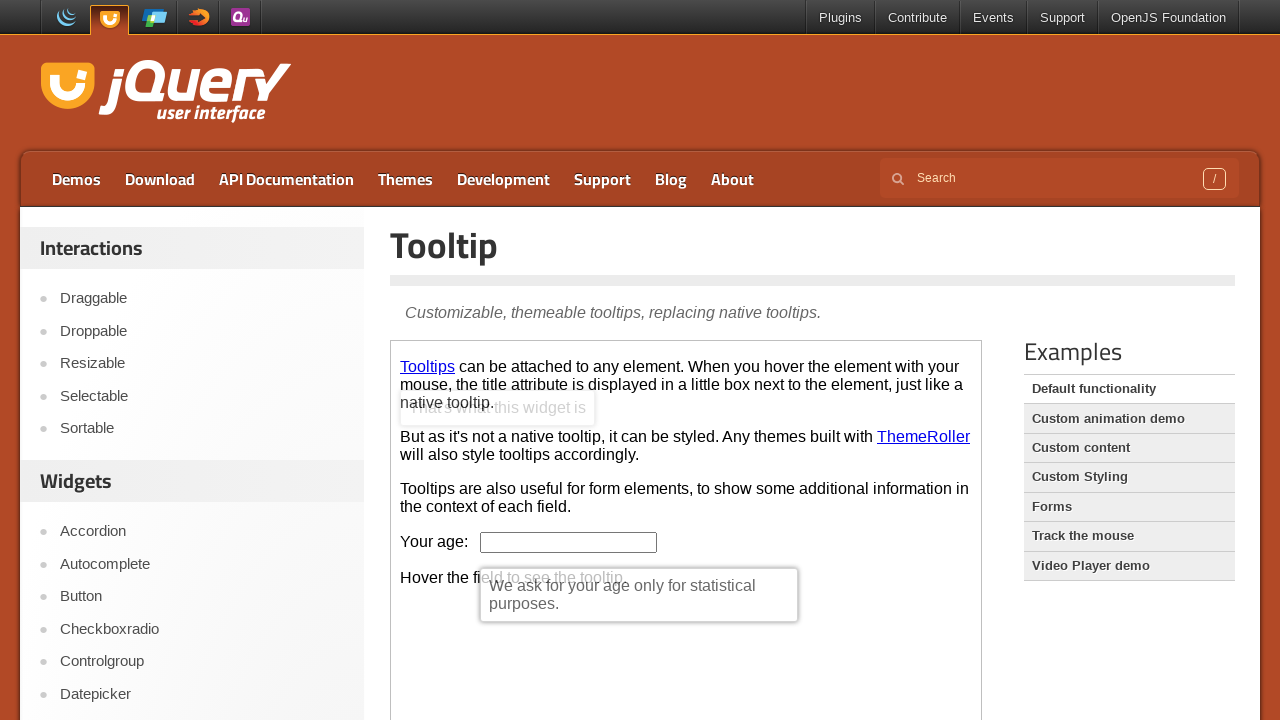

Hovered over second tooltip link (theme roller) at (924, 436) on iframe.demo-frame >> internal:control=enter-frame >> p a >> nth=1
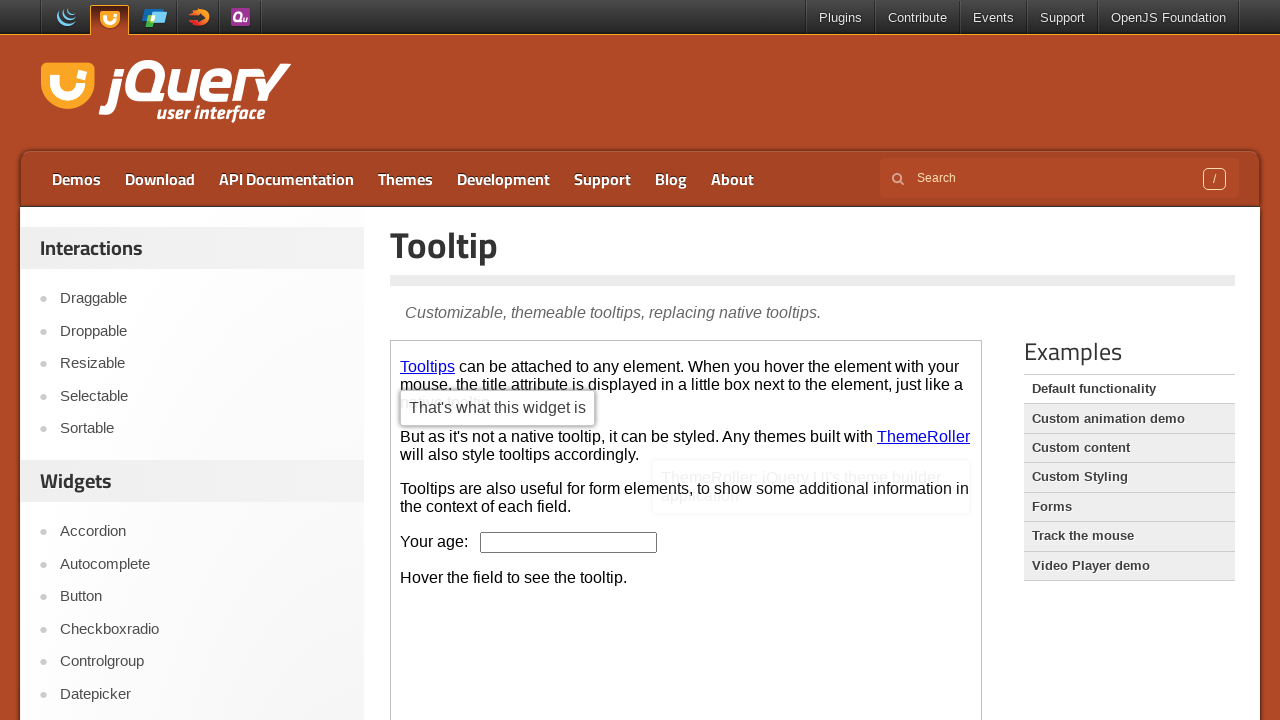

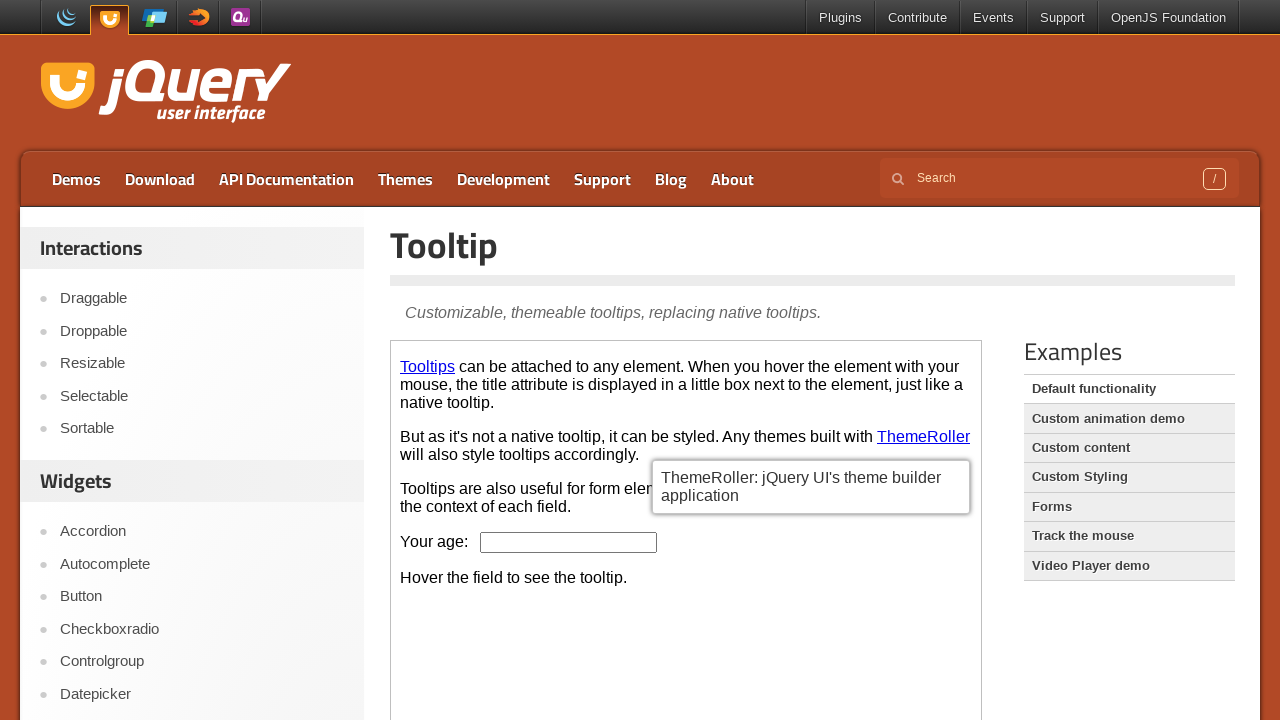